Tests visibility toggling of an element by clicking a hide button and verifying the element becomes hidden

Starting URL: http://www.rahulshettyacademy.com/AutomationPractice/

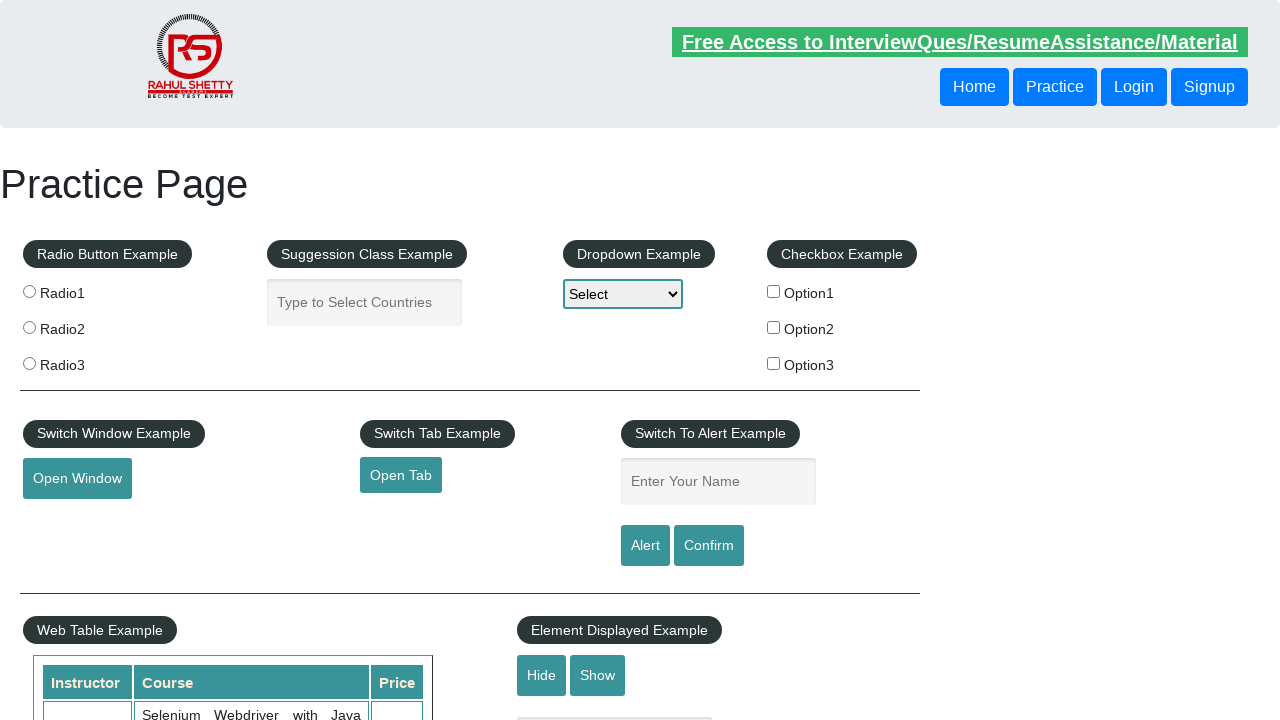

Located the display text element
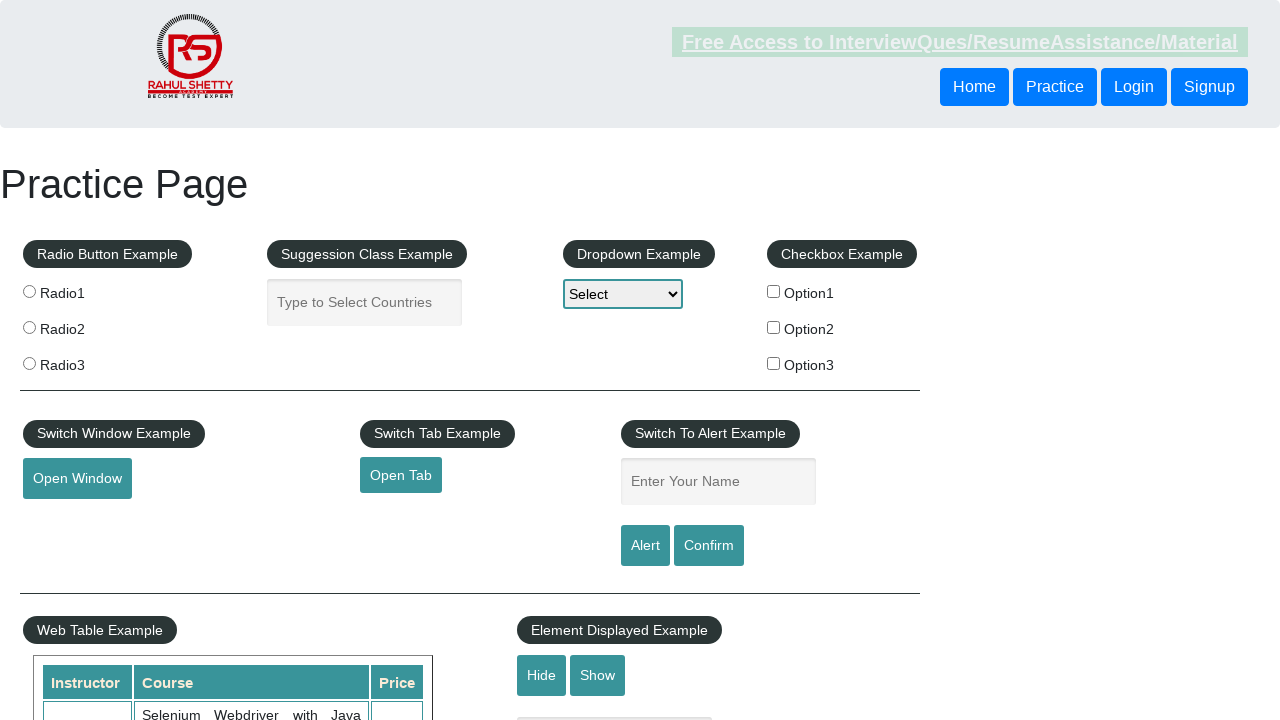

Verified text element is initially visible
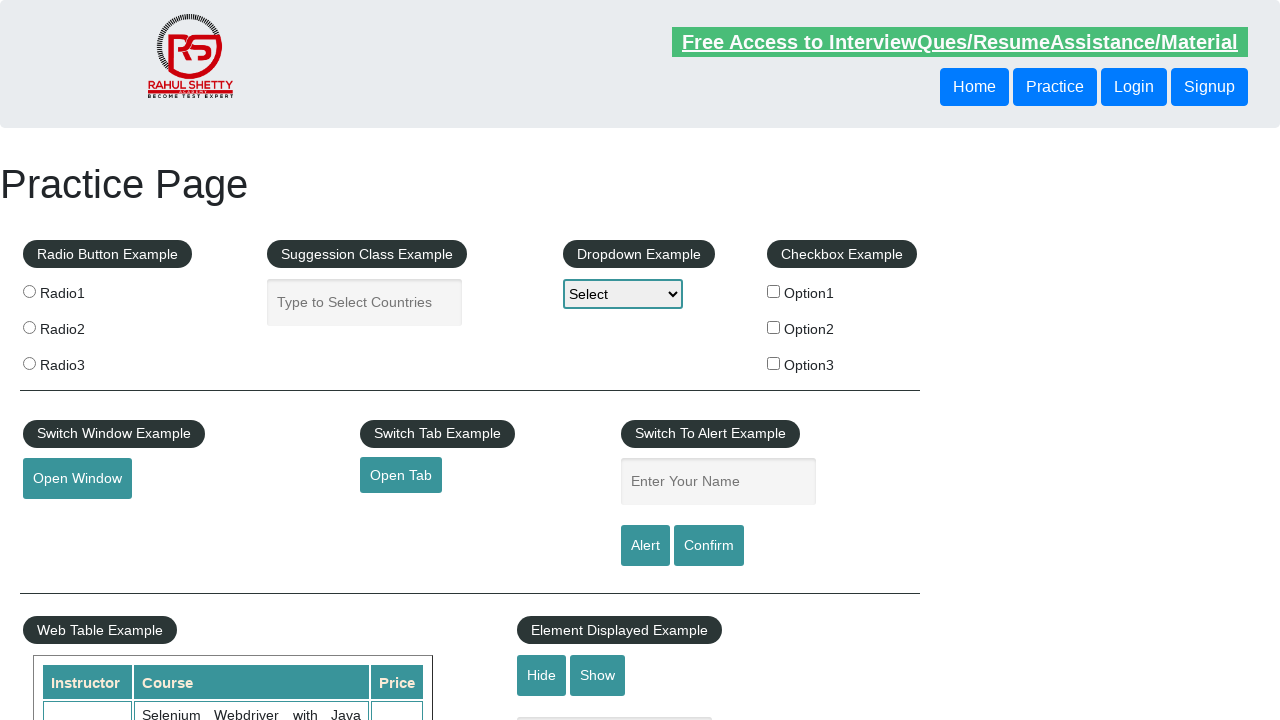

Clicked the hide button to hide the text element at (542, 675) on #hide-textbox
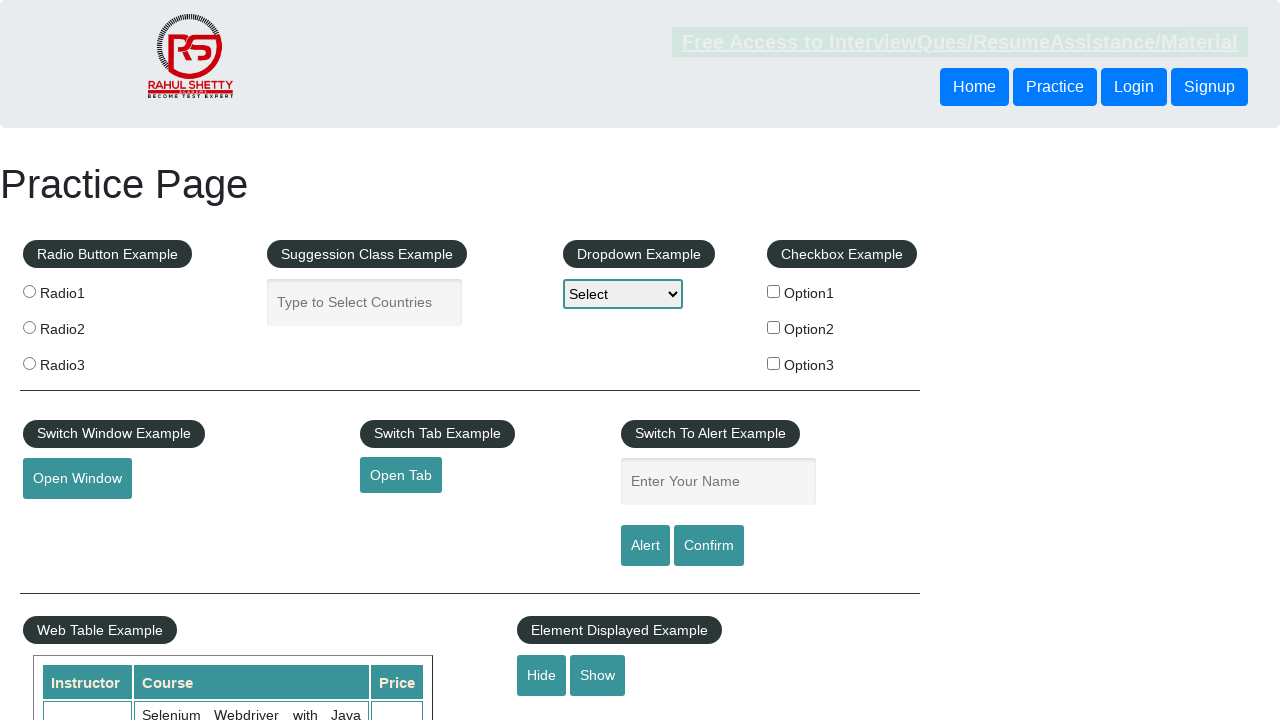

Verified text element is now hidden
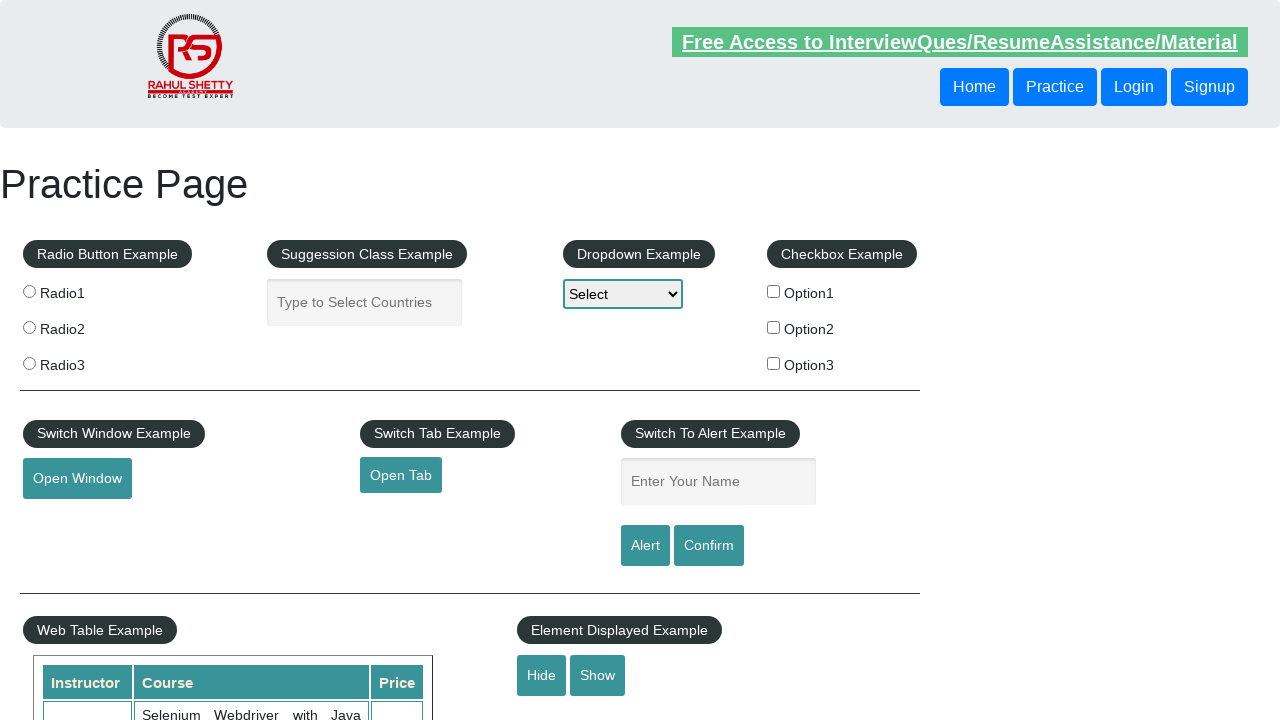

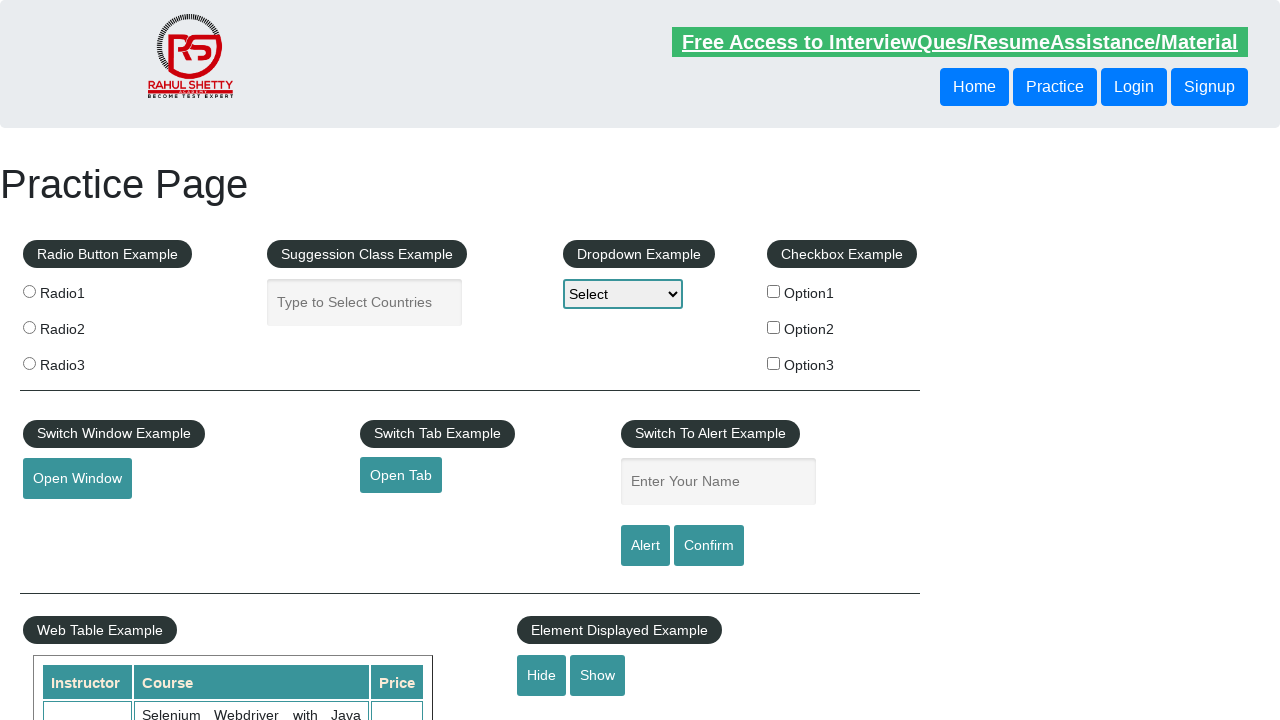